Tests that the Clear completed button displays the correct text

Starting URL: https://demo.playwright.dev/todomvc

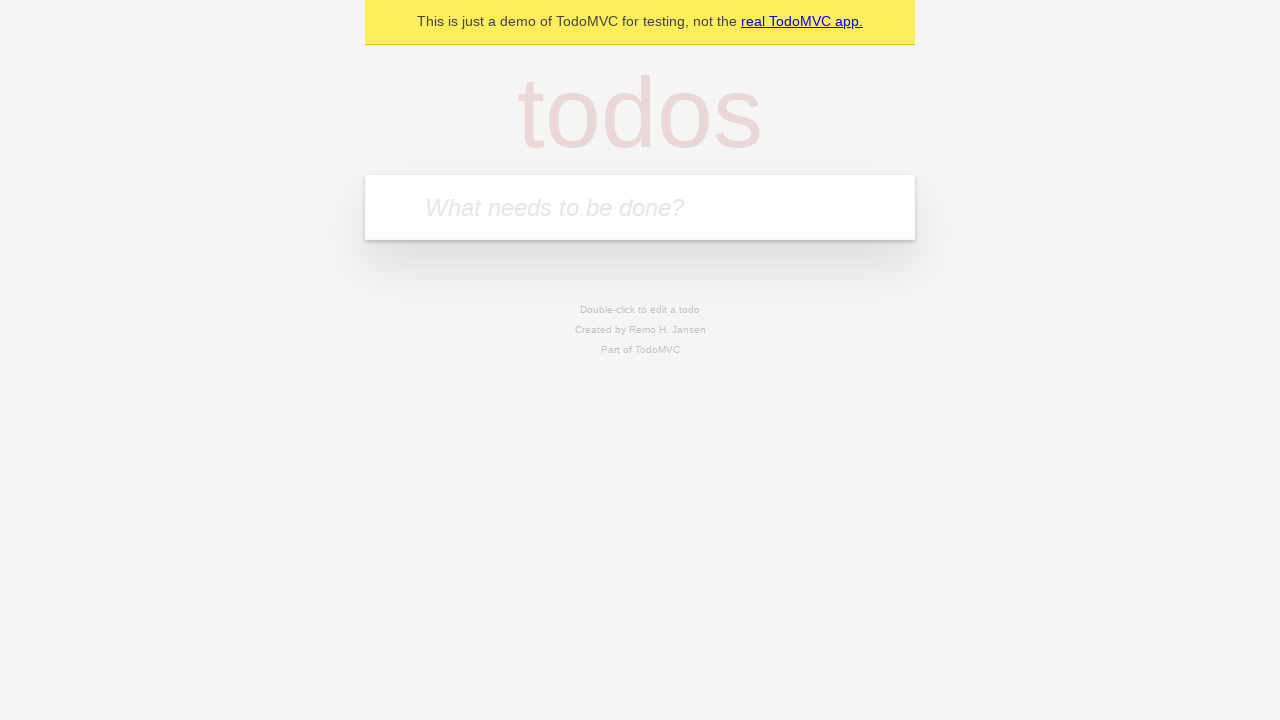

Filled todo input with 'buy some cheese' on internal:attr=[placeholder="What needs to be done?"i]
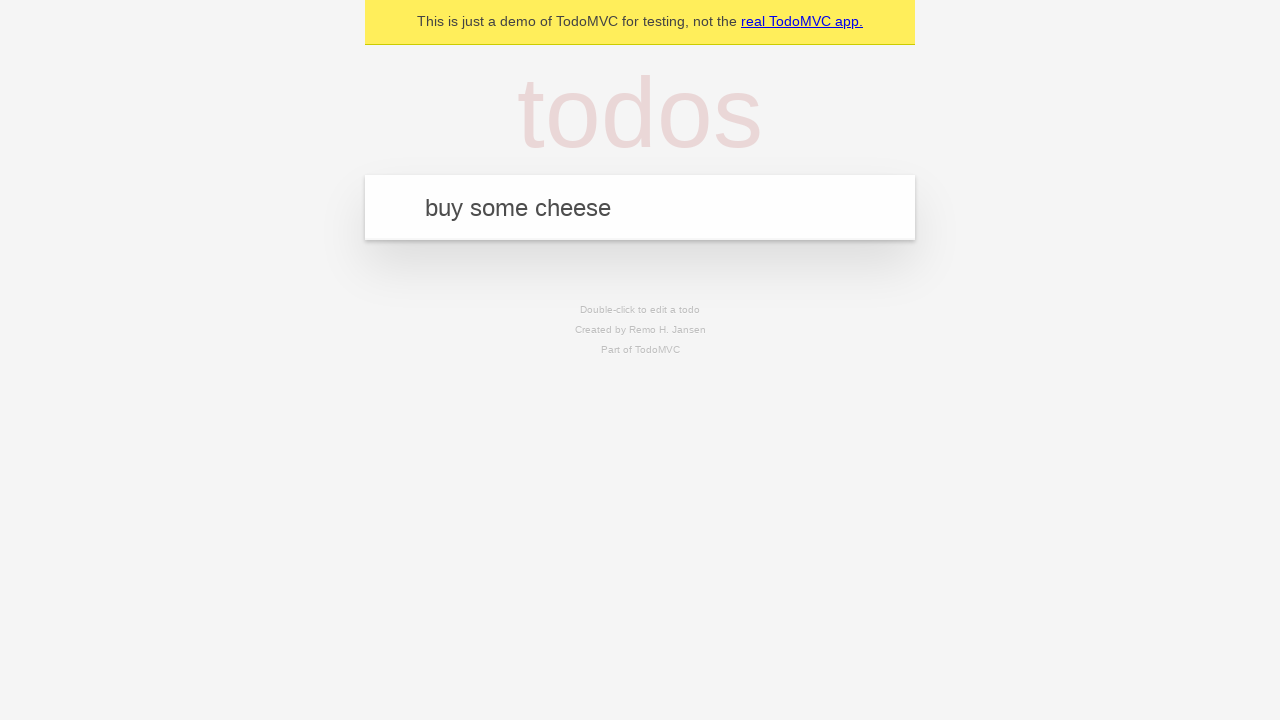

Pressed Enter to add first todo on internal:attr=[placeholder="What needs to be done?"i]
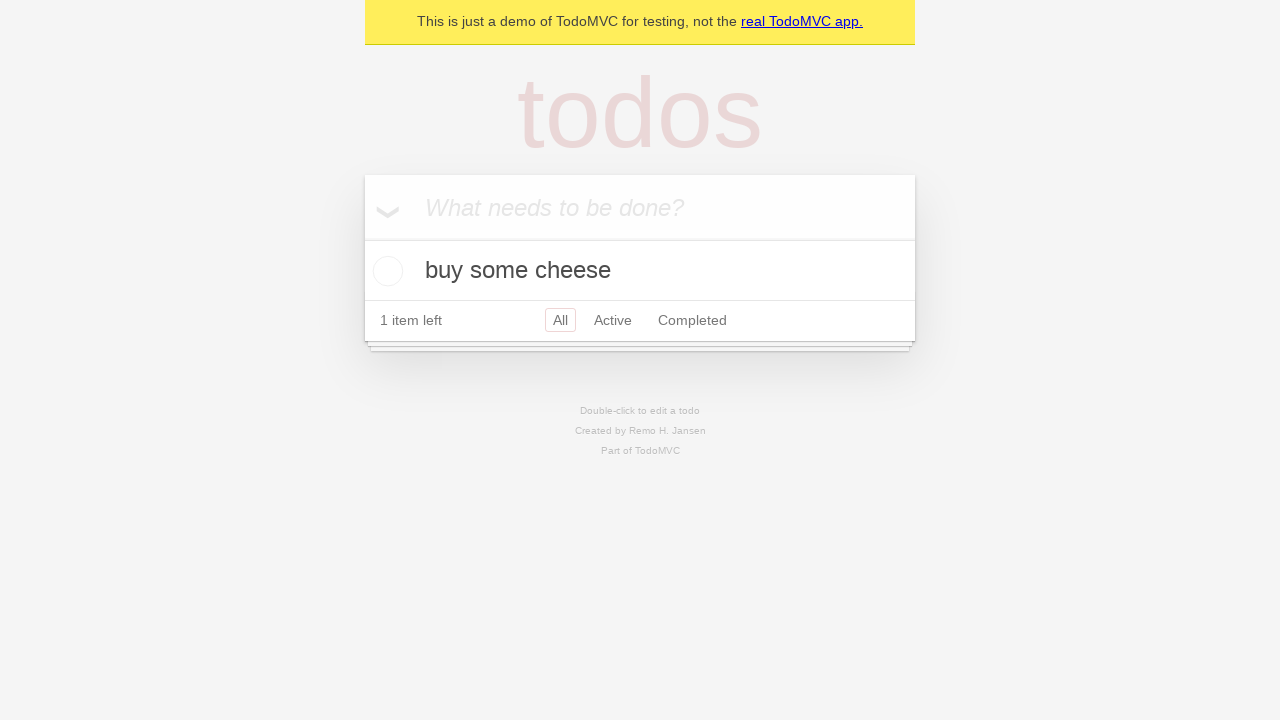

Filled todo input with 'feed the cat' on internal:attr=[placeholder="What needs to be done?"i]
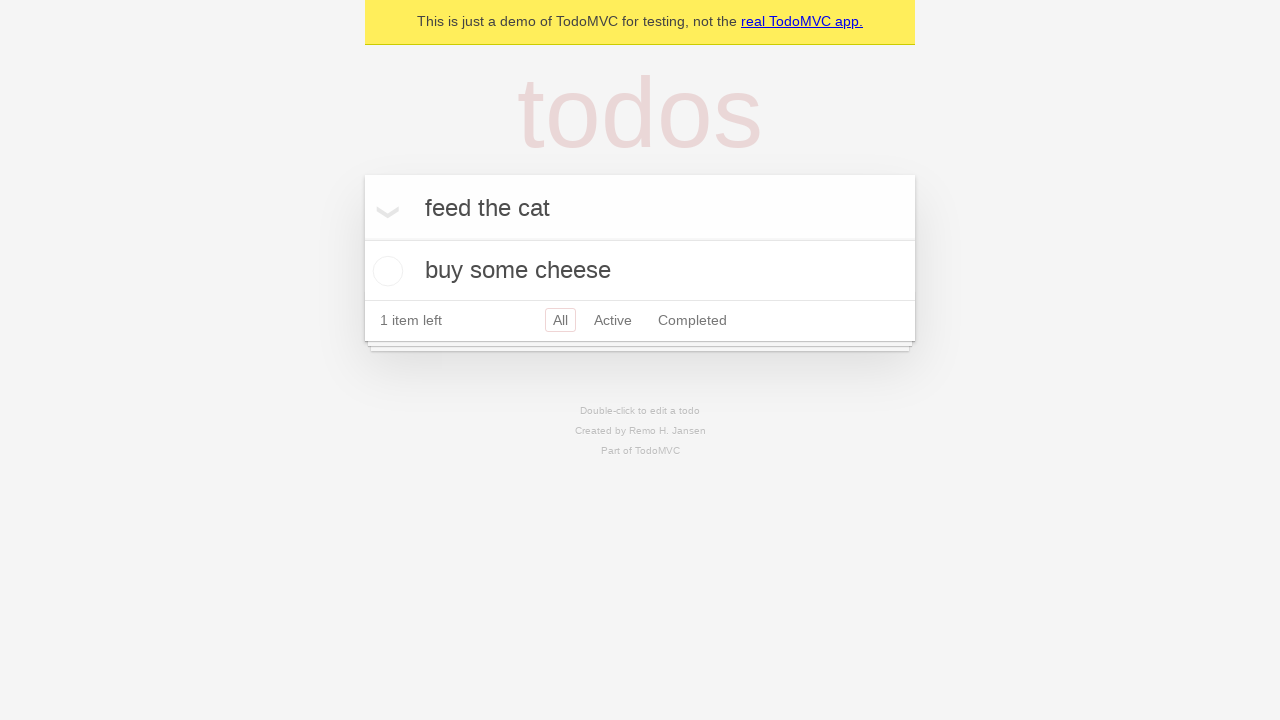

Pressed Enter to add second todo on internal:attr=[placeholder="What needs to be done?"i]
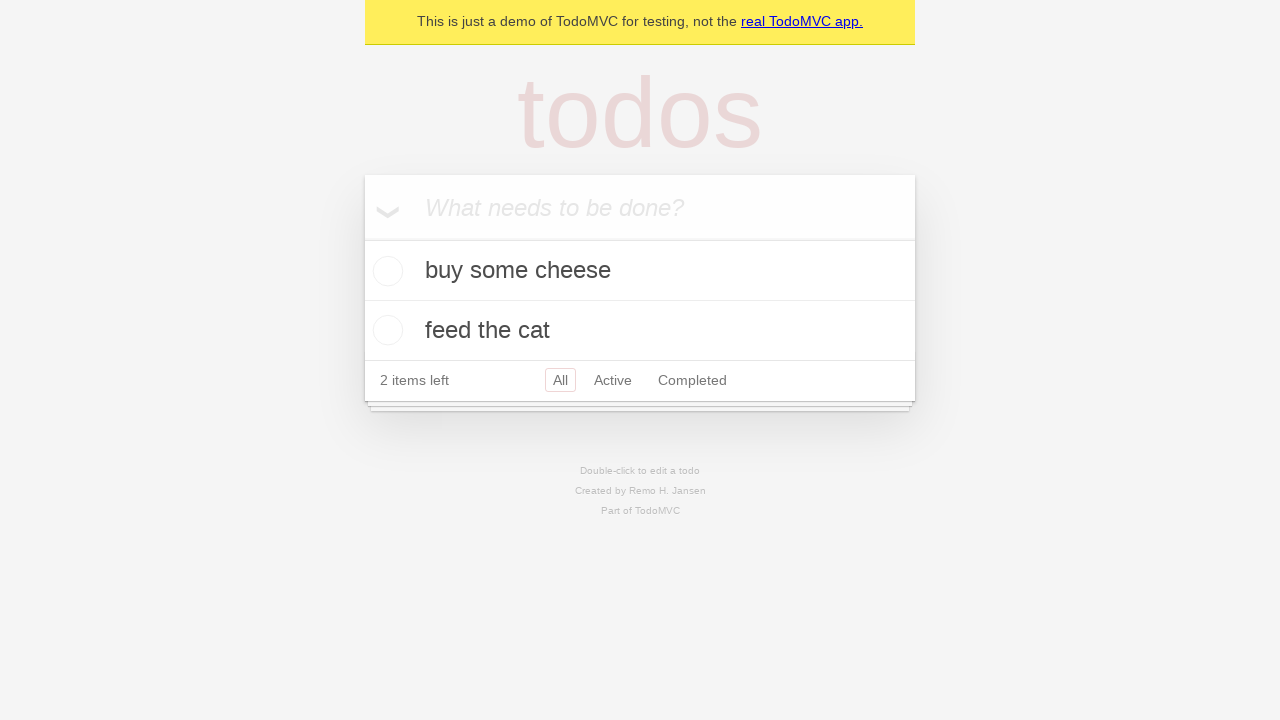

Filled todo input with 'book a doctors appointment' on internal:attr=[placeholder="What needs to be done?"i]
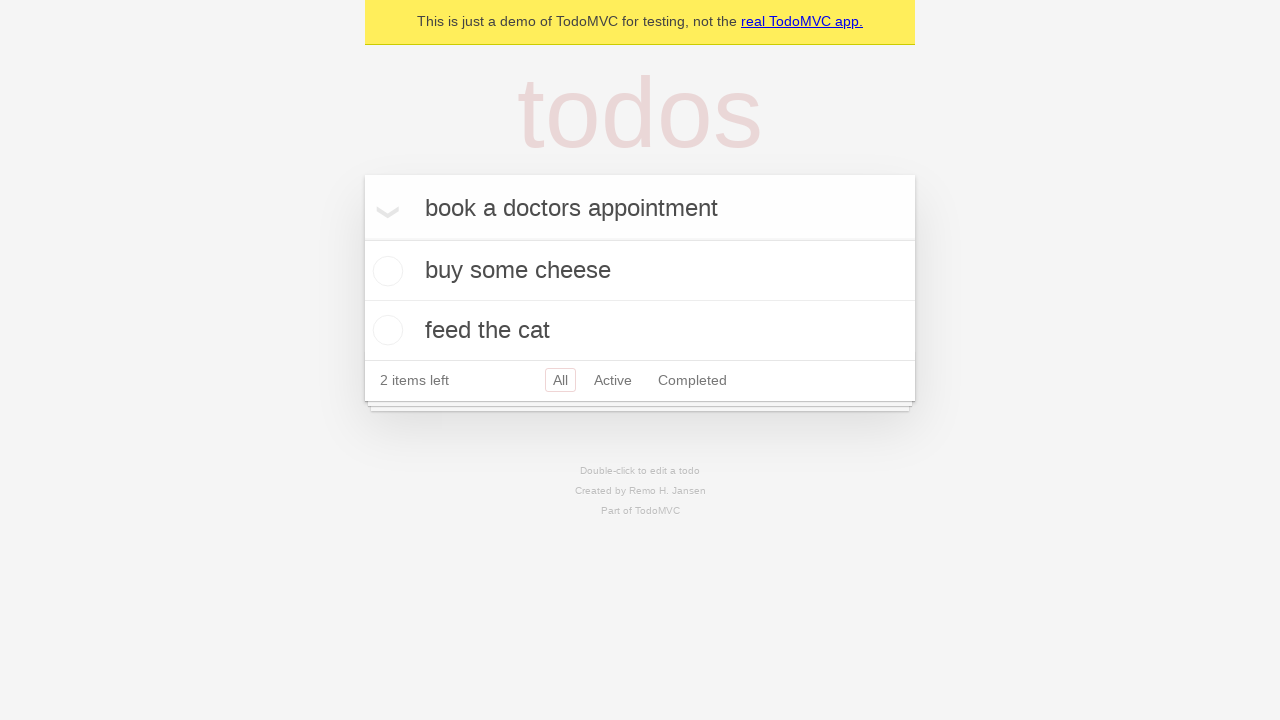

Pressed Enter to add third todo on internal:attr=[placeholder="What needs to be done?"i]
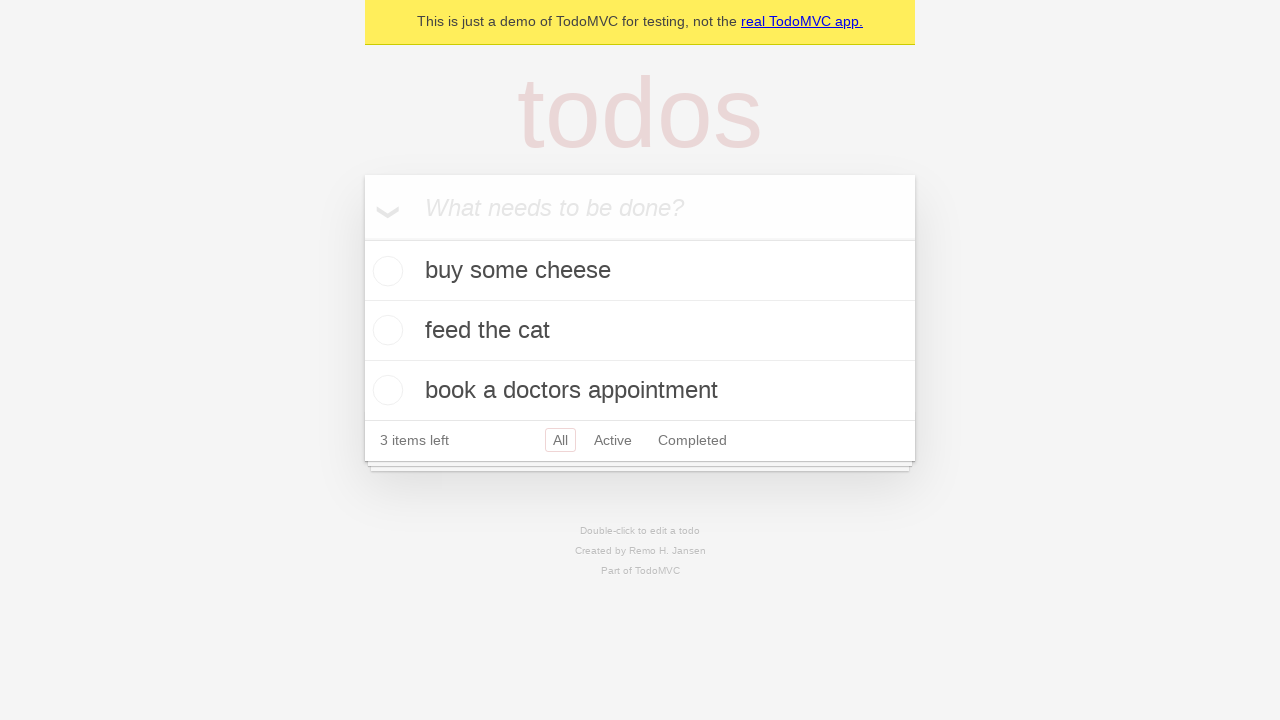

Checked the first todo as completed at (385, 271) on .todo-list li .toggle >> nth=0
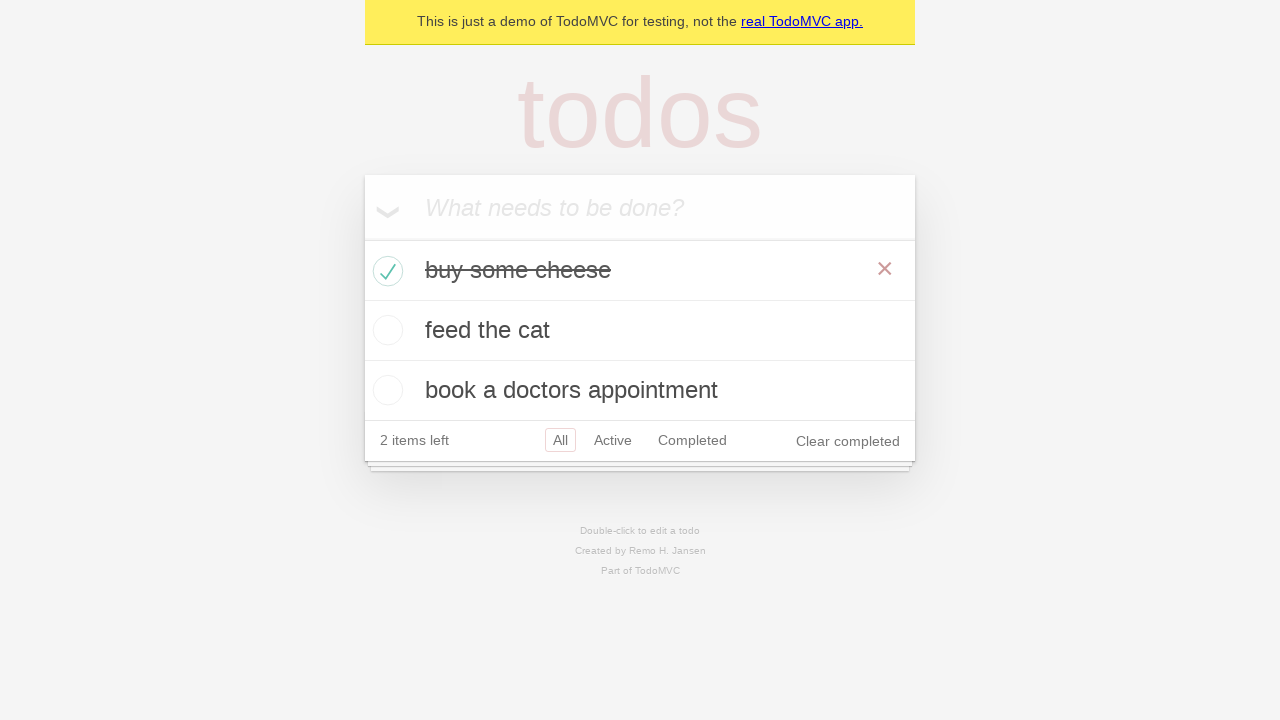

Clear completed button is now visible
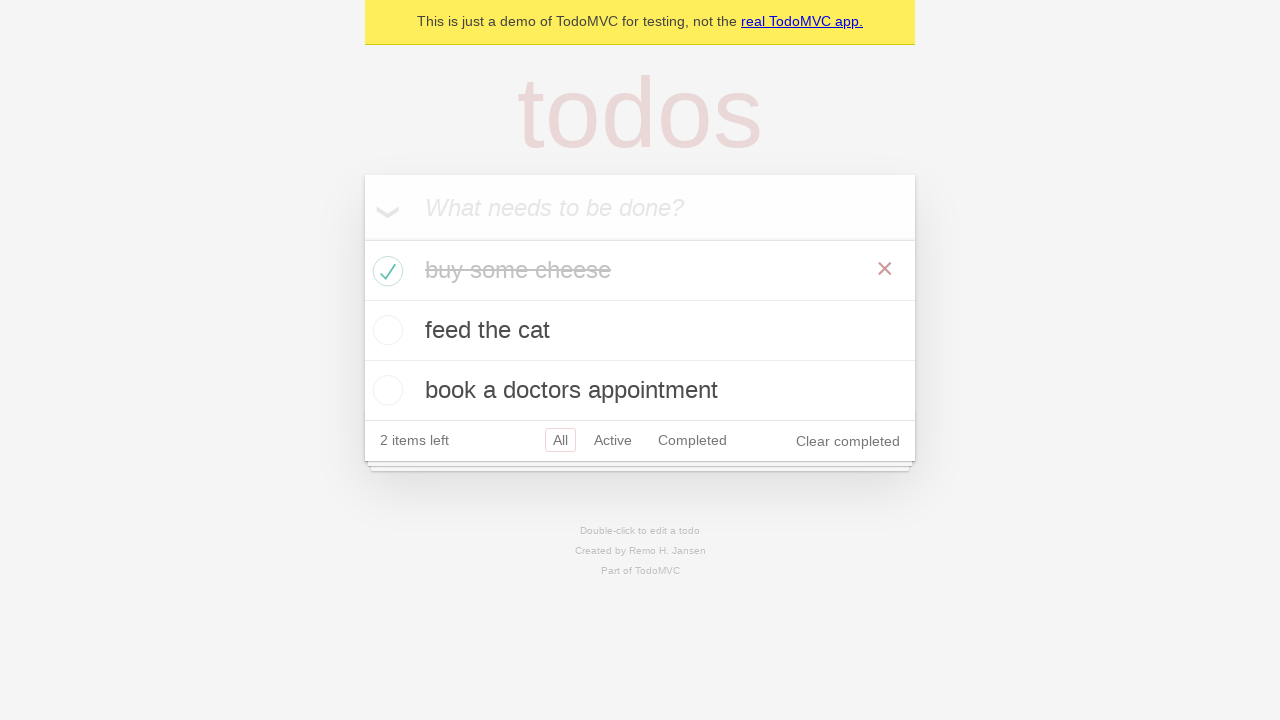

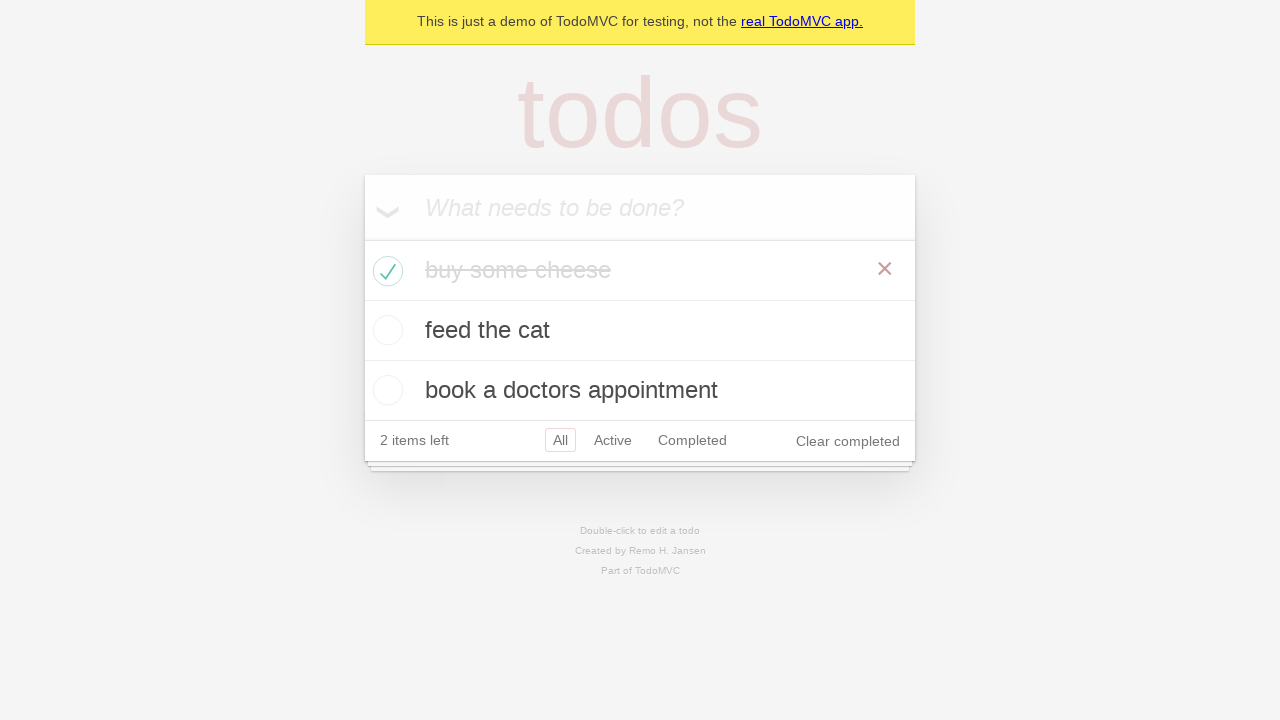